Tests a page with delayed element visibility by clicking a verify button and checking for a success message

Starting URL: http://suninjuly.github.io/wait1.html

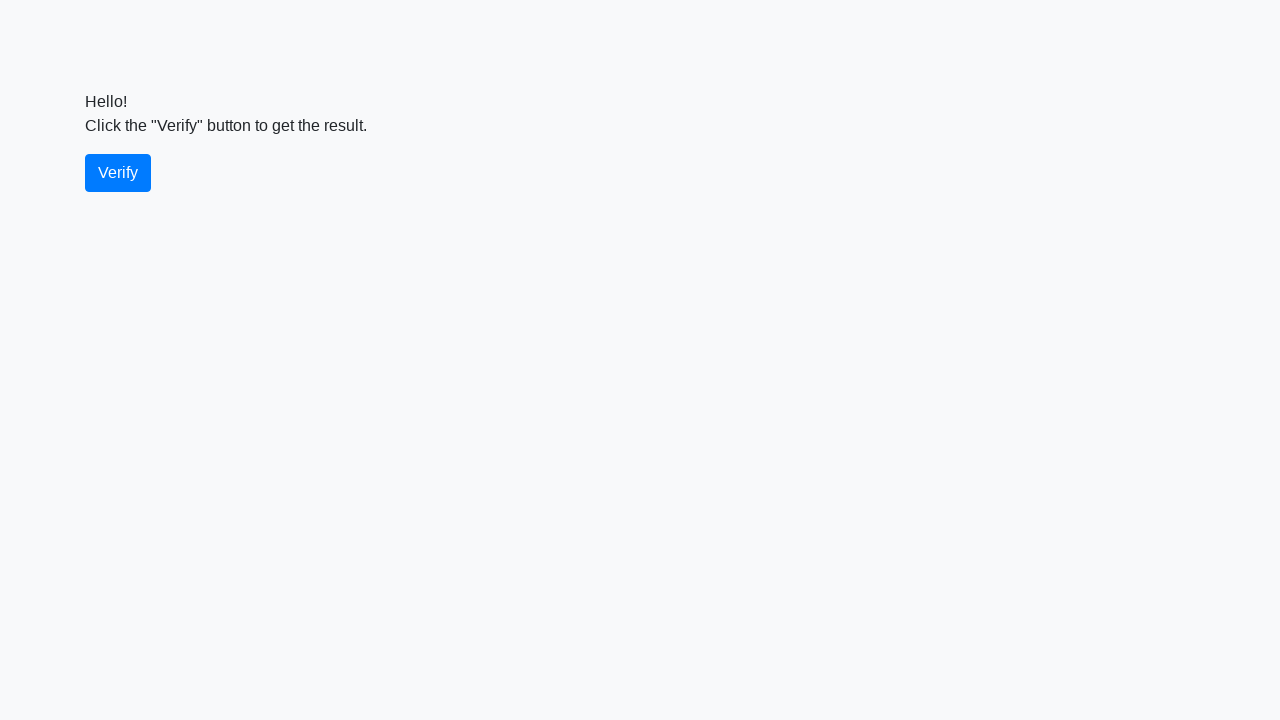

Waited for verify button to become visible
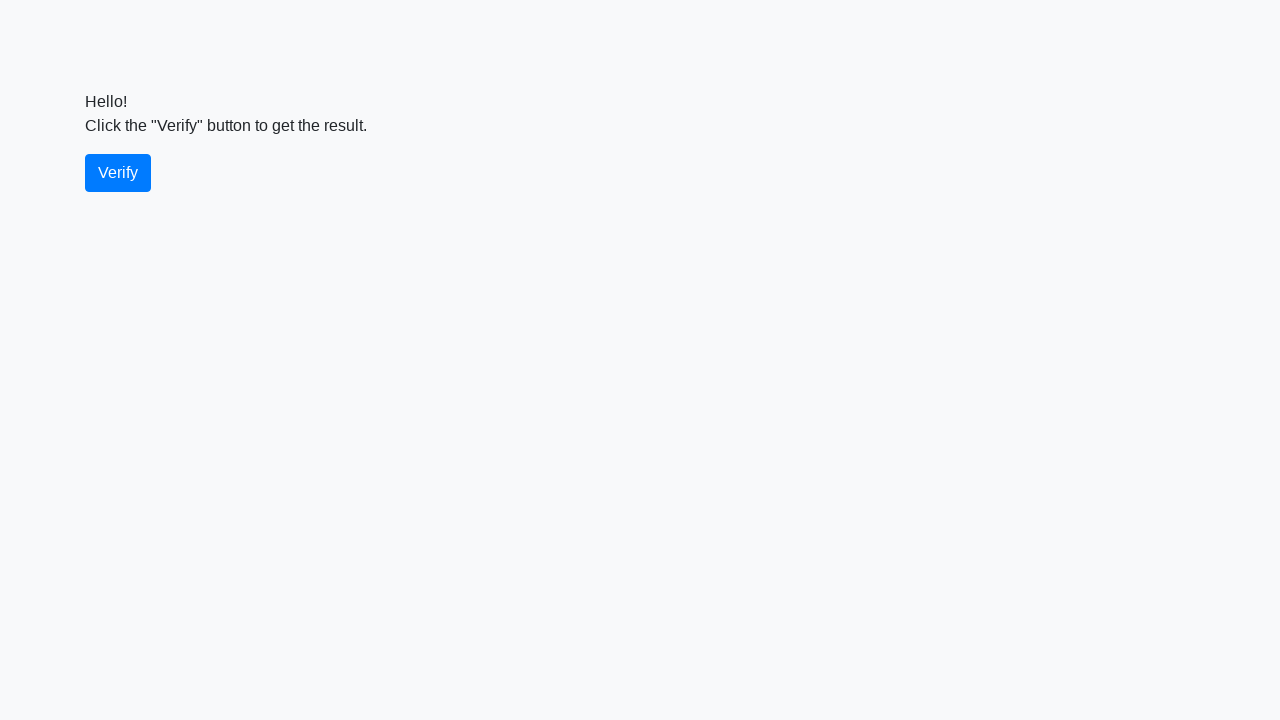

Clicked the verify button at (118, 173) on #verify
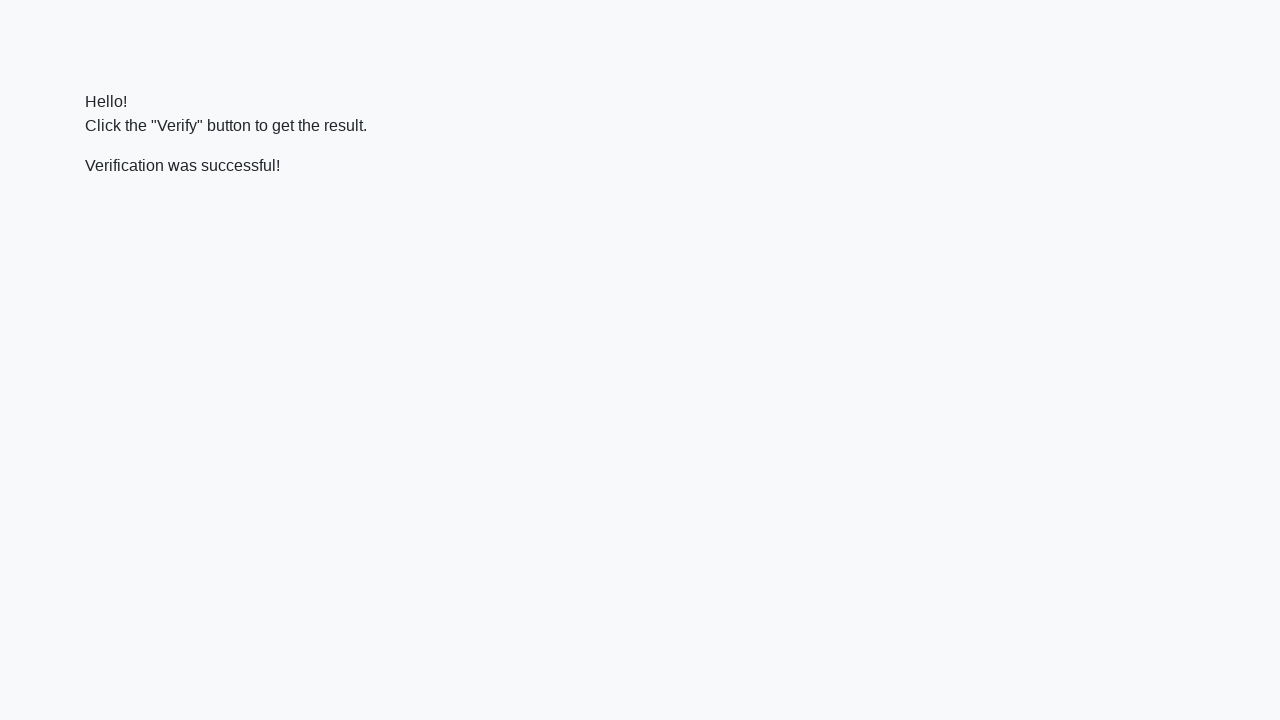

Located the verify message element
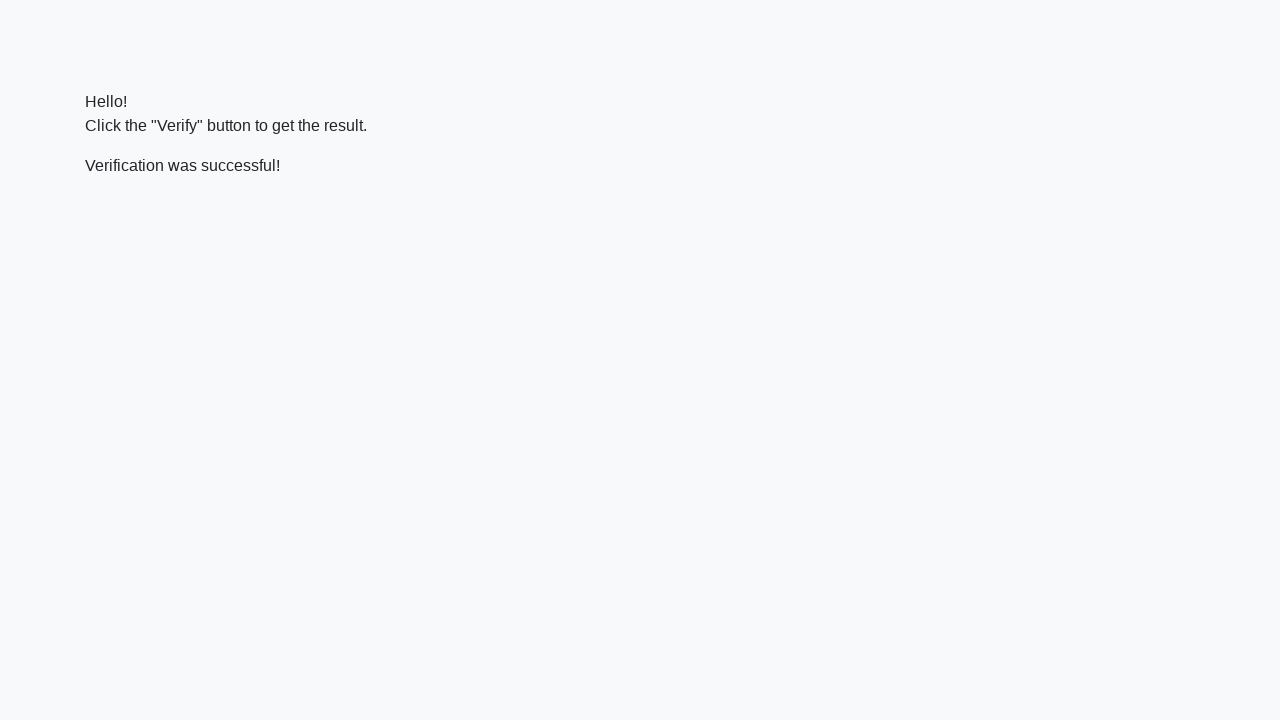

Waited for success message to become visible
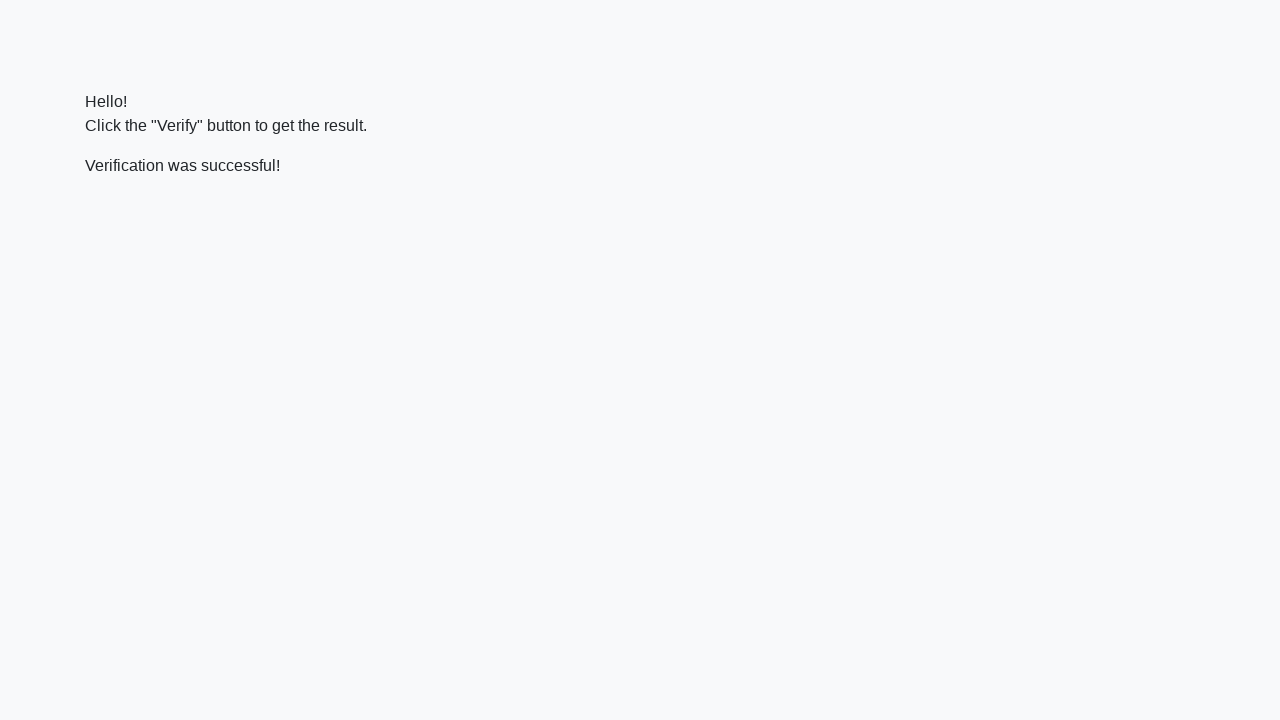

Verified success message contains 'successful' text
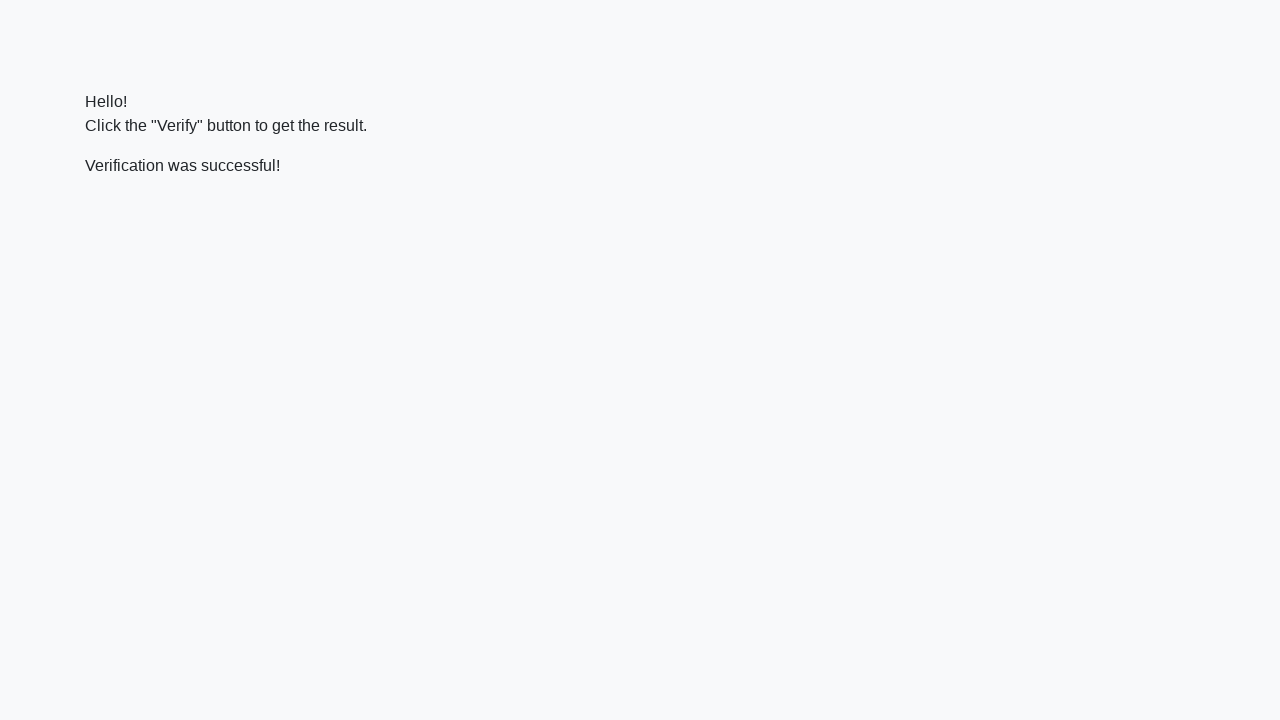

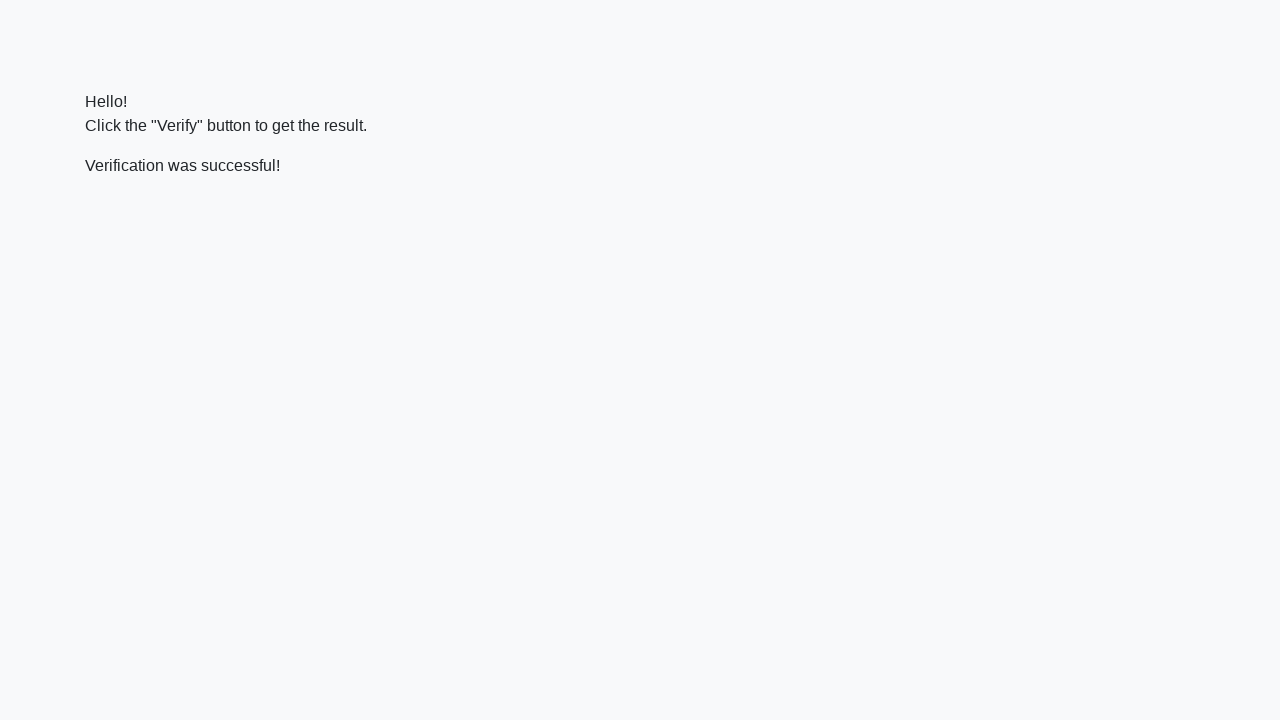